Tests dynamic content loading by clicking a generate button and waiting for the word "release" to appear in a specific element.

Starting URL: https://www.training-support.net/webelements/dynamic-content

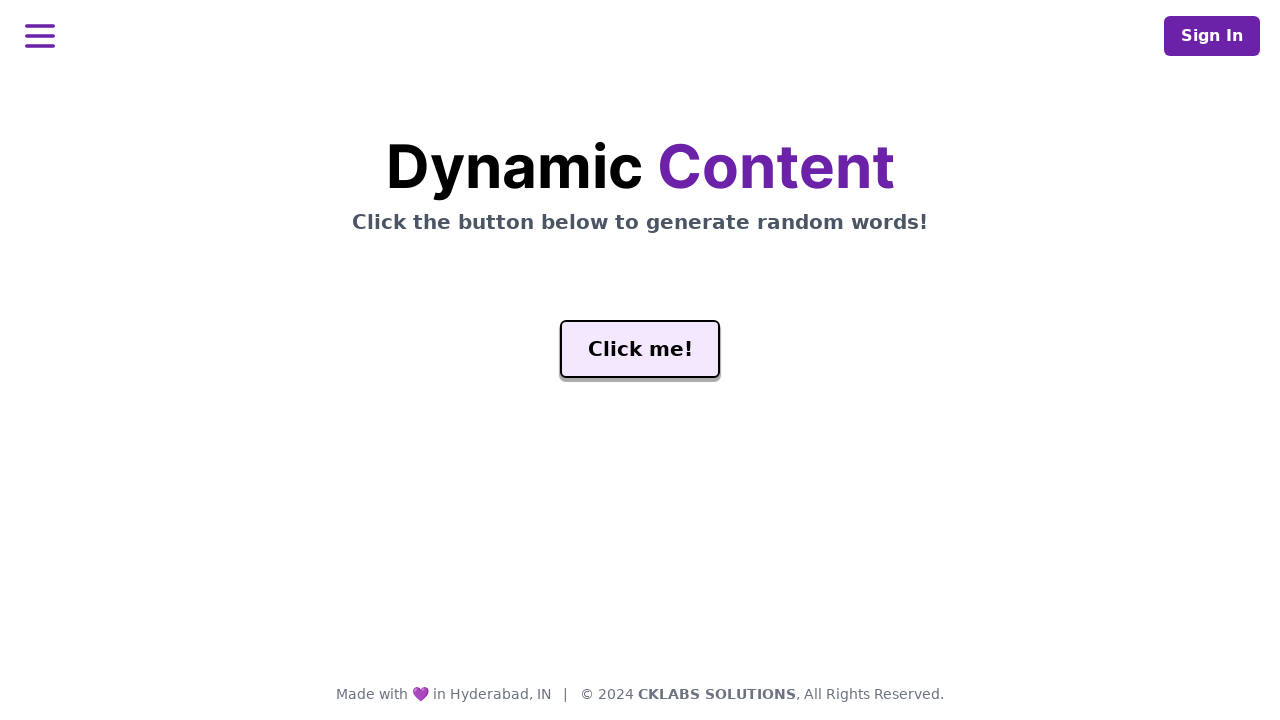

Clicked the generate button to trigger dynamic content loading at (640, 349) on #genButton
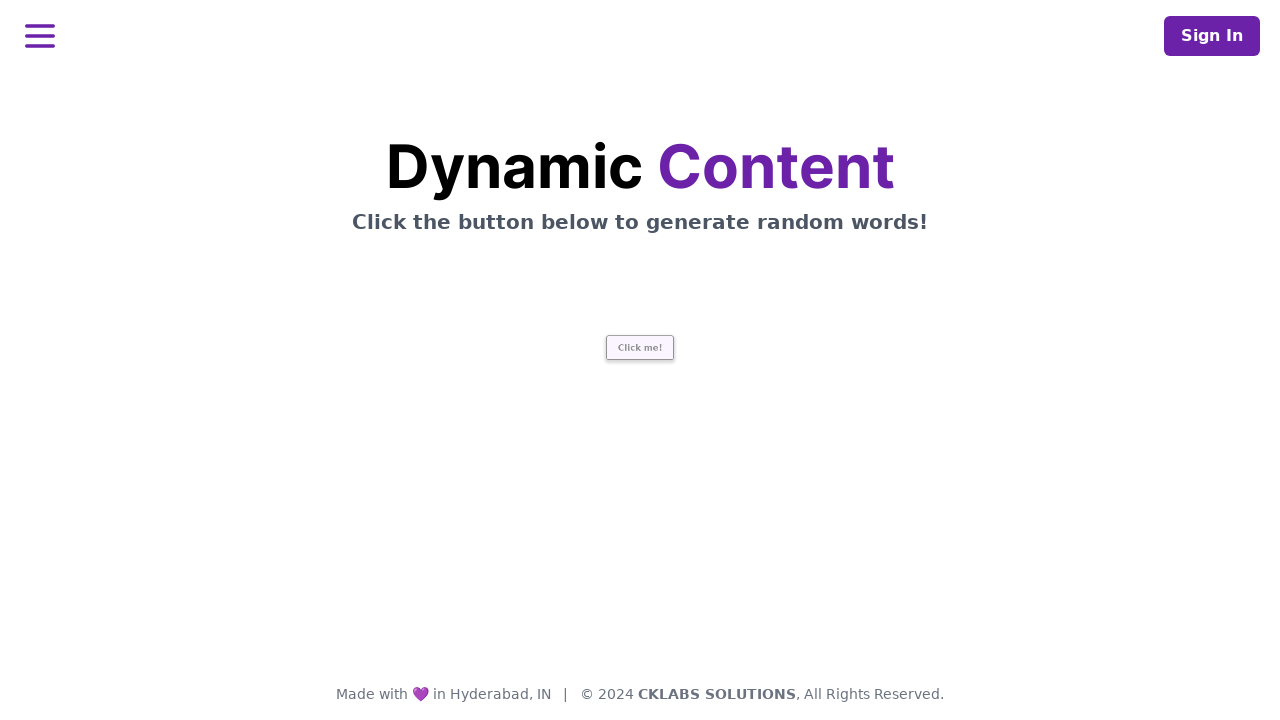

Waited for the word 'release' to appear in the word element
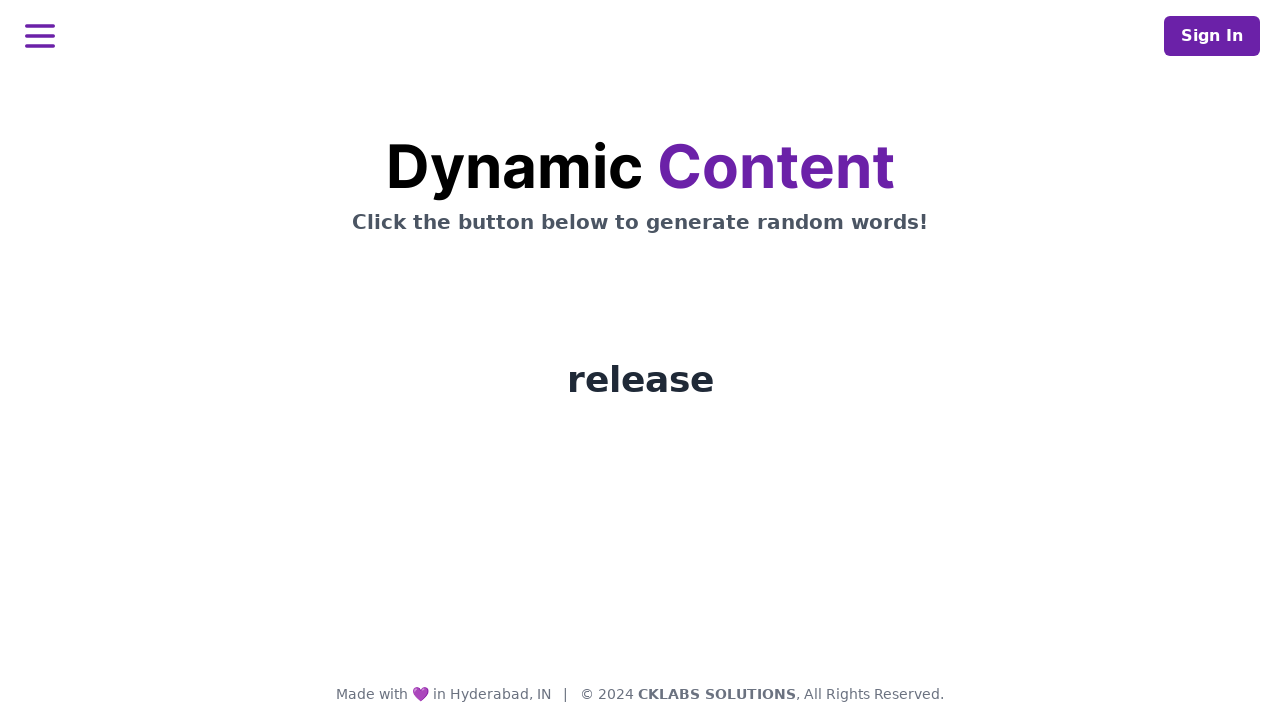

Verified that the word element is visible
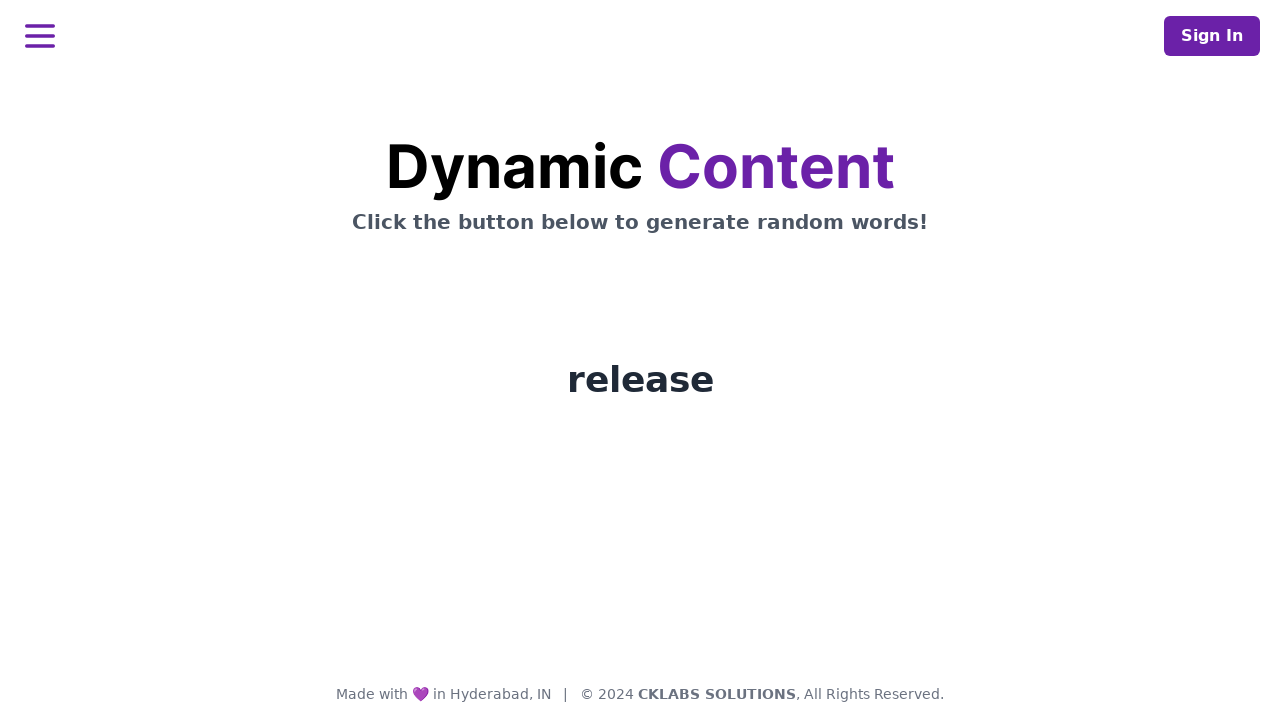

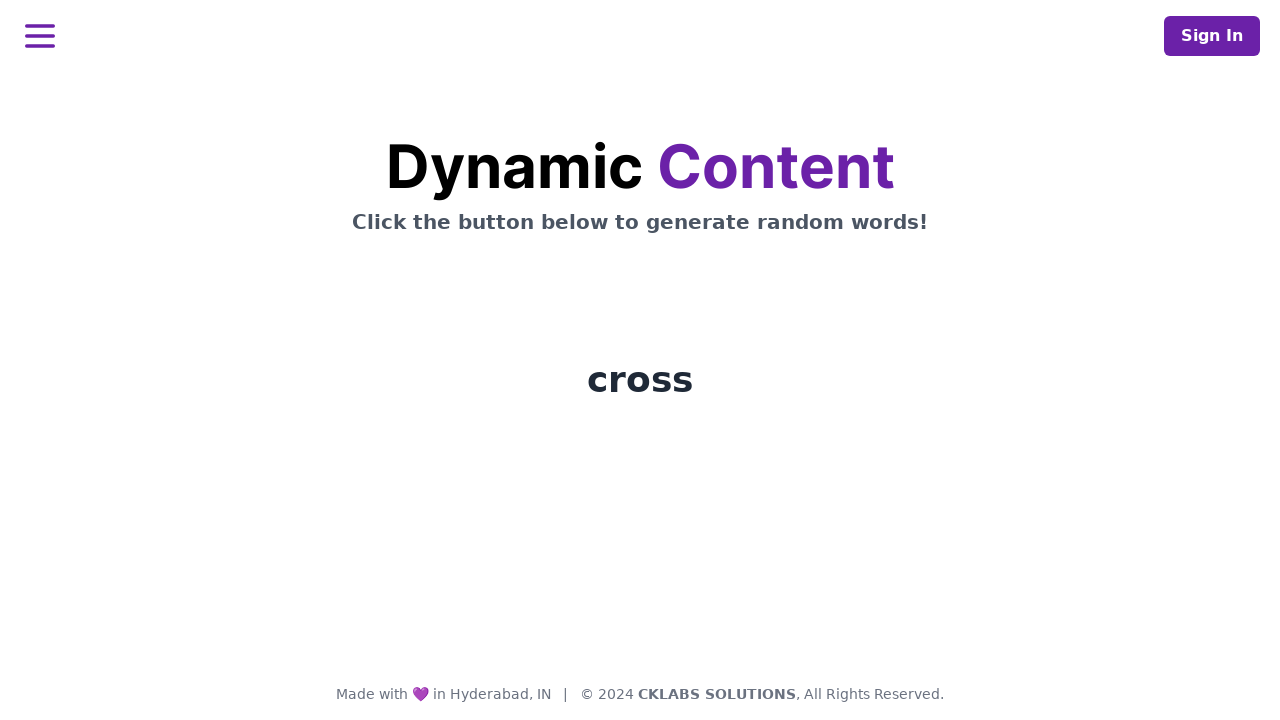